Tests that the second number field only accepts a maximum of 10 digits by entering 11 digits and verifying the truncated result

Starting URL: https://testsheepnz.github.io/BasicCalculator

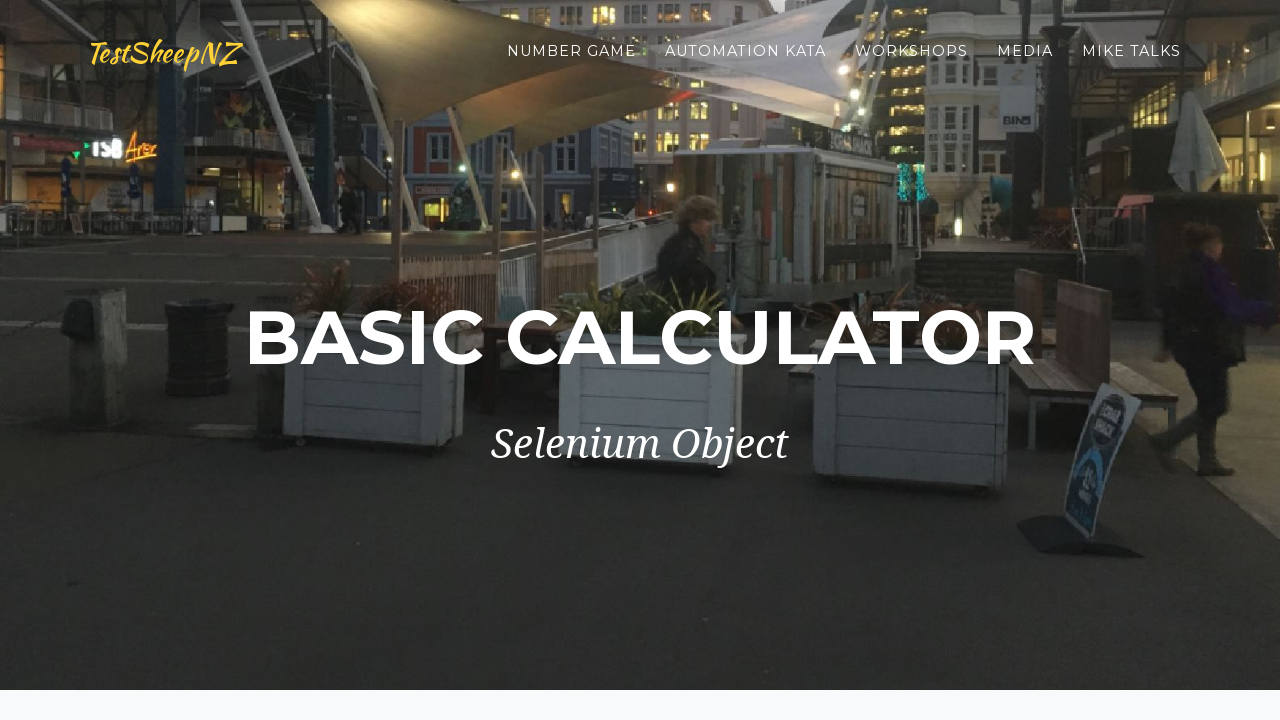

Selected build version 3 on select[name="selectBuild"]
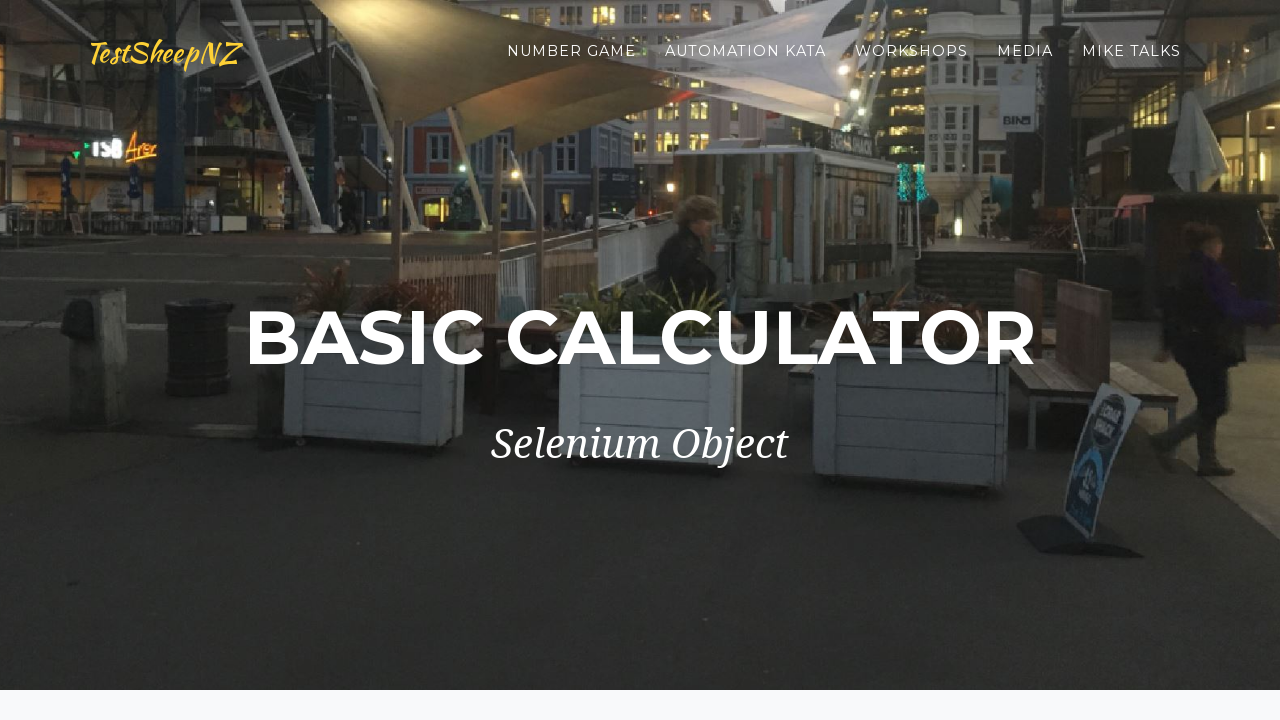

Filled first number field with '1' on #number1Field
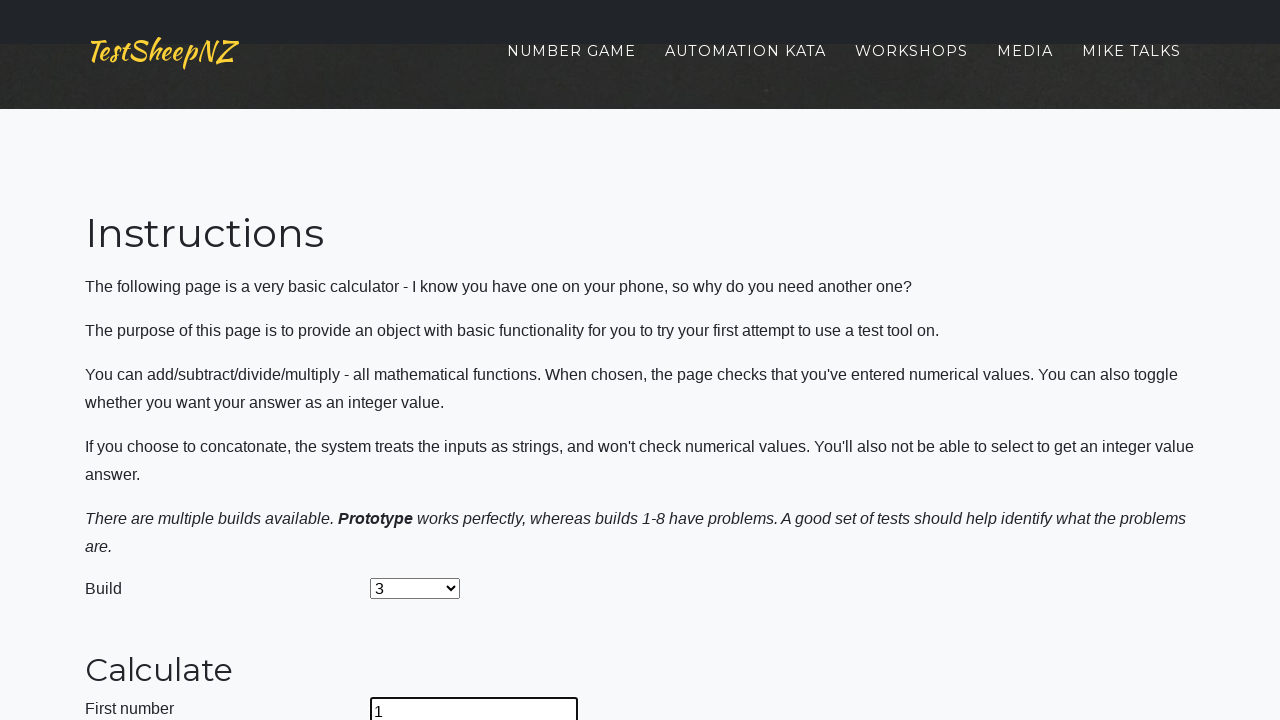

Filled second number field with 11 digits '12345678901' to test maximum 10-digit limit on #number2Field
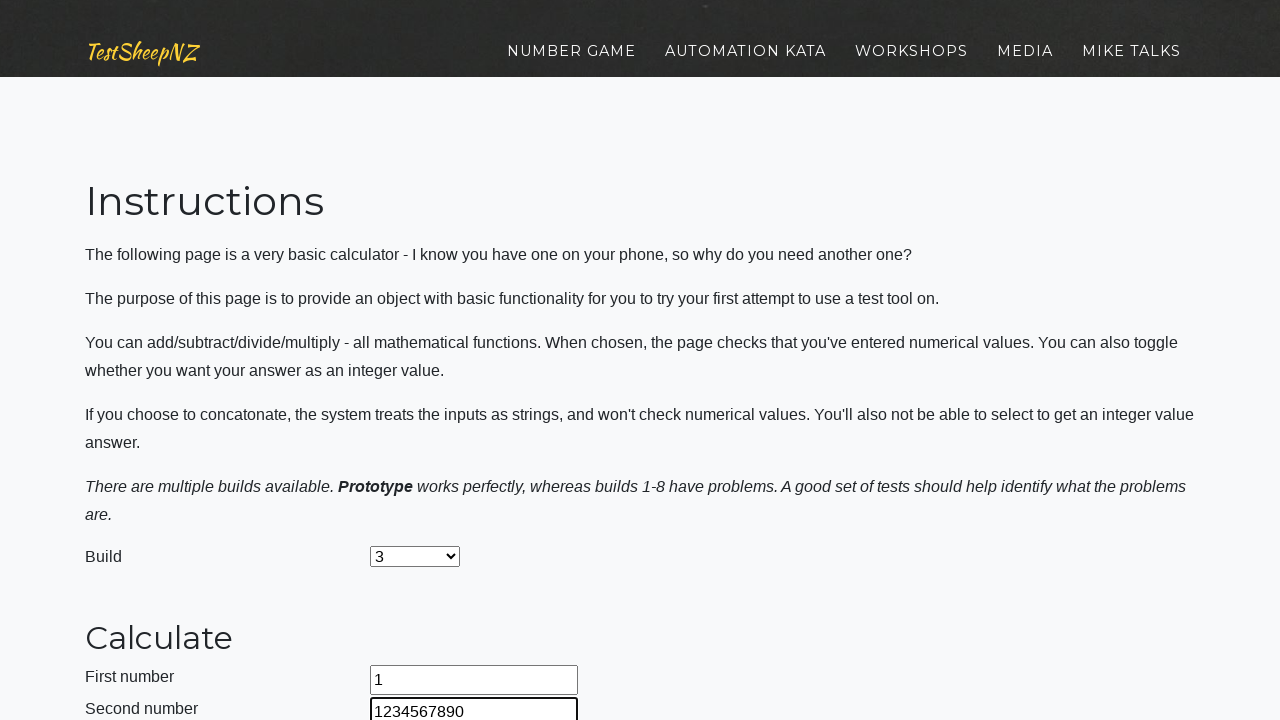

Selected addition operation on select[name="selectOperation"]
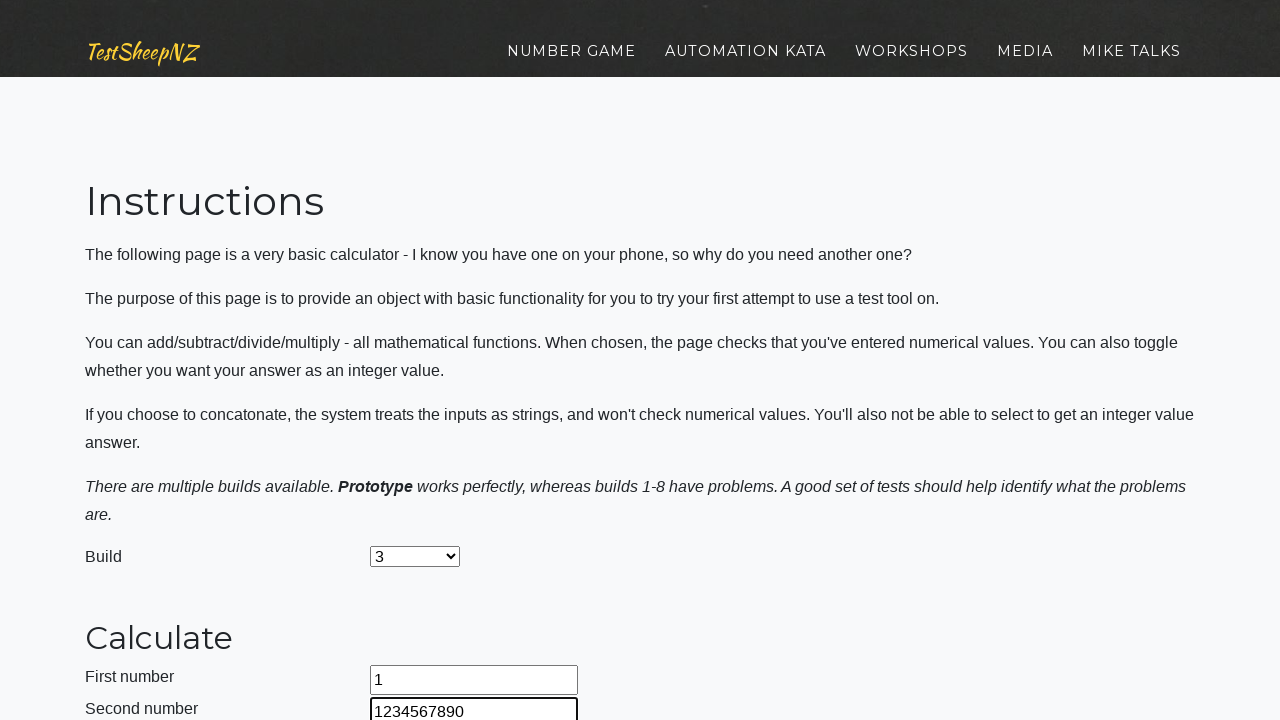

Clicked calculate button at (422, 361) on #calculateButton
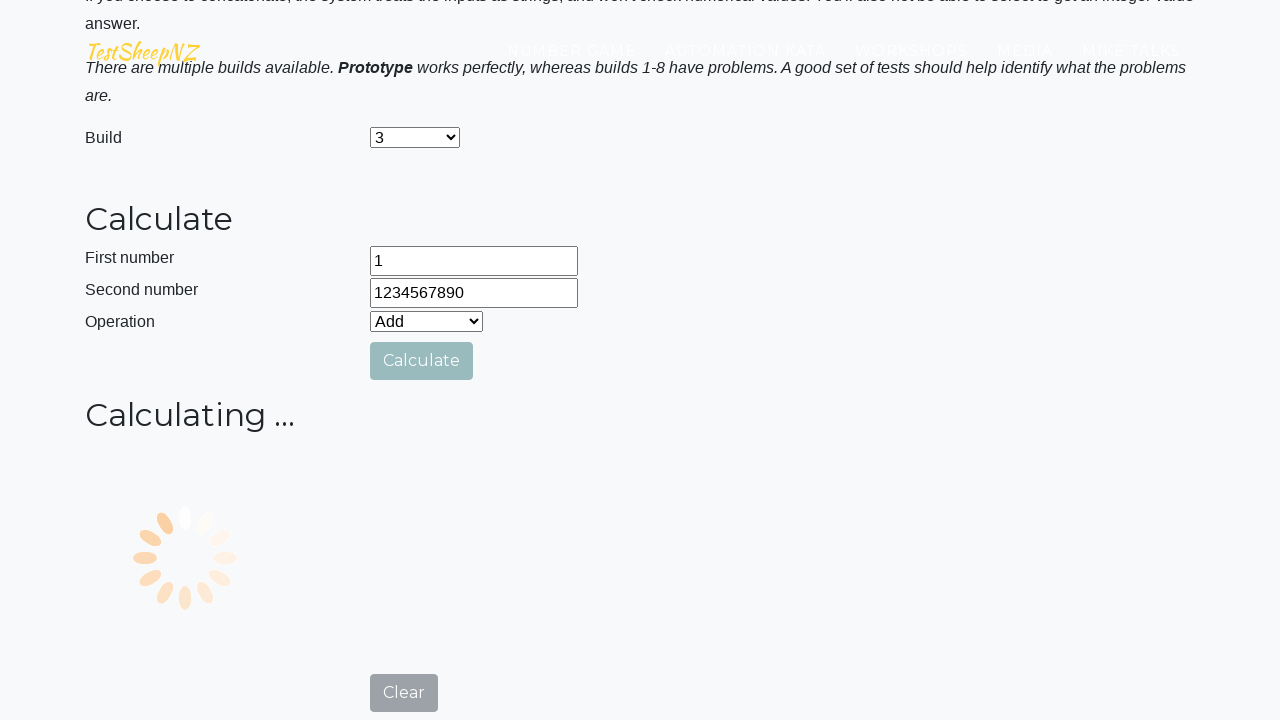

Verified answer field is populated and second field truncated to 10 digits maximum
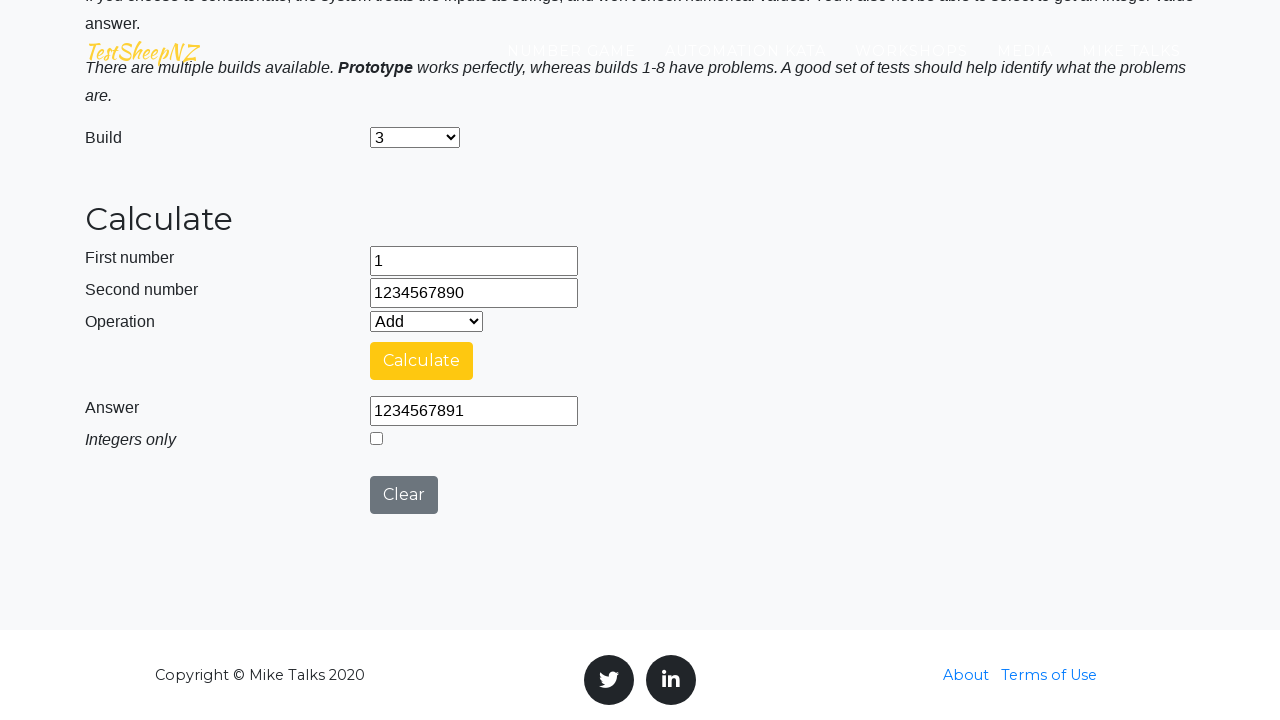

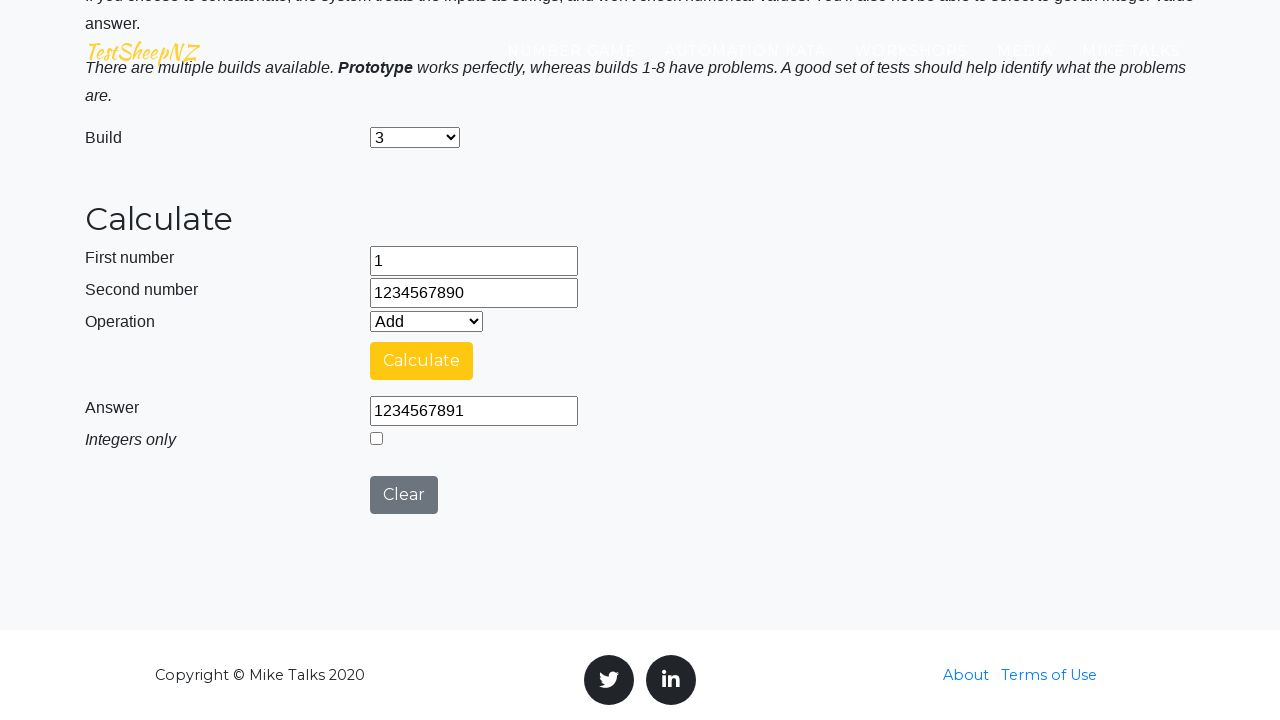